Tests navigating to a PDF converter page and clicking a button to initiate file selection

Starting URL: https://smallpdf.com/pdf-converter

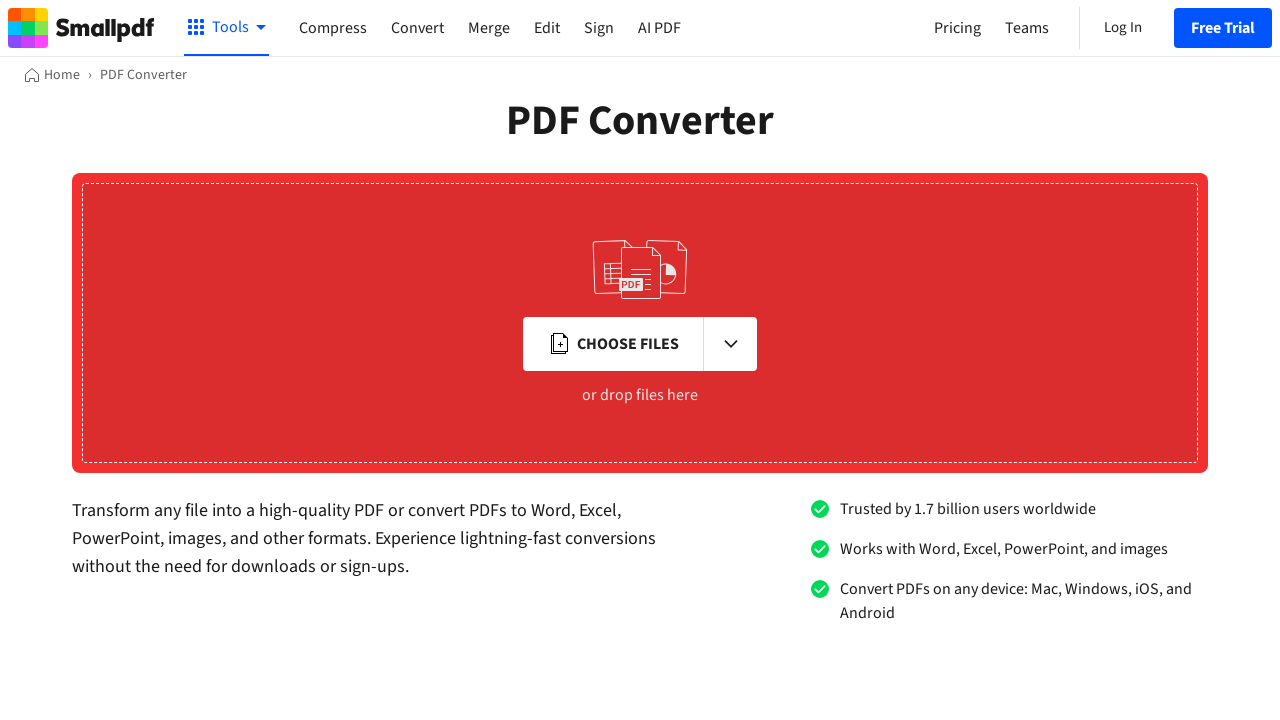

Clicked file selection button to initiate file upload at (613, 344) on button.l3tlg0-0.ggoliT
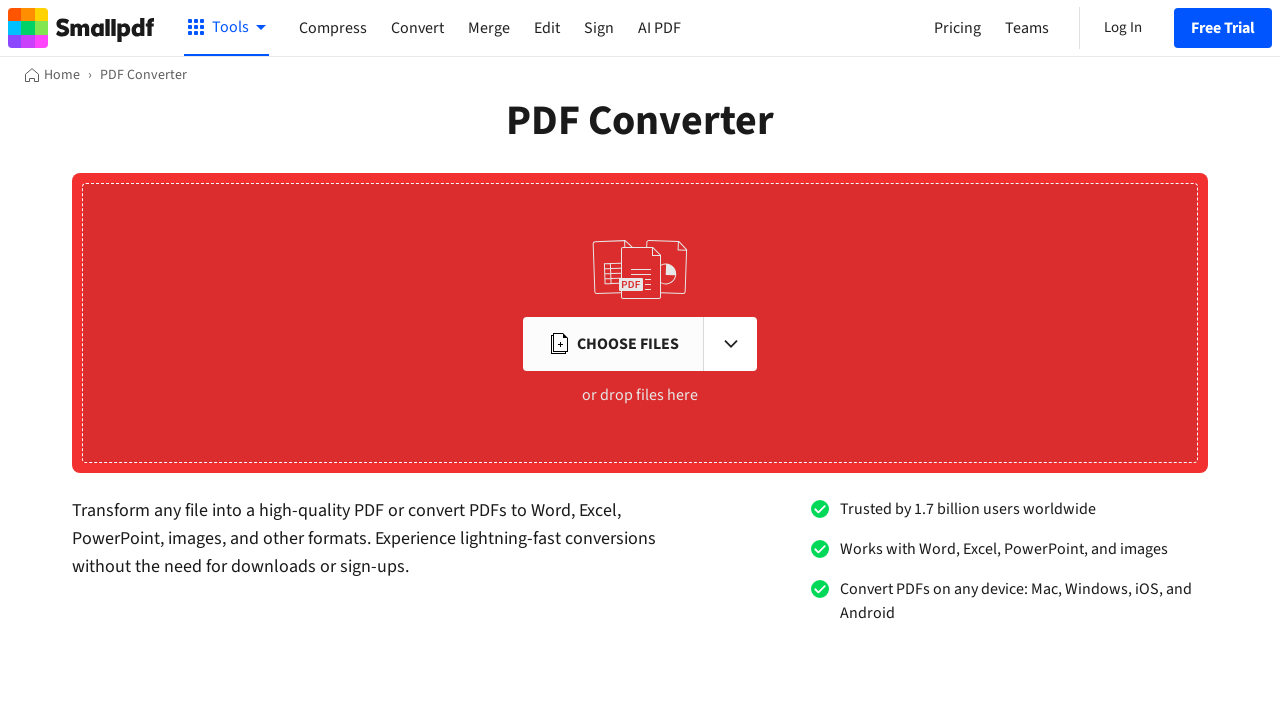

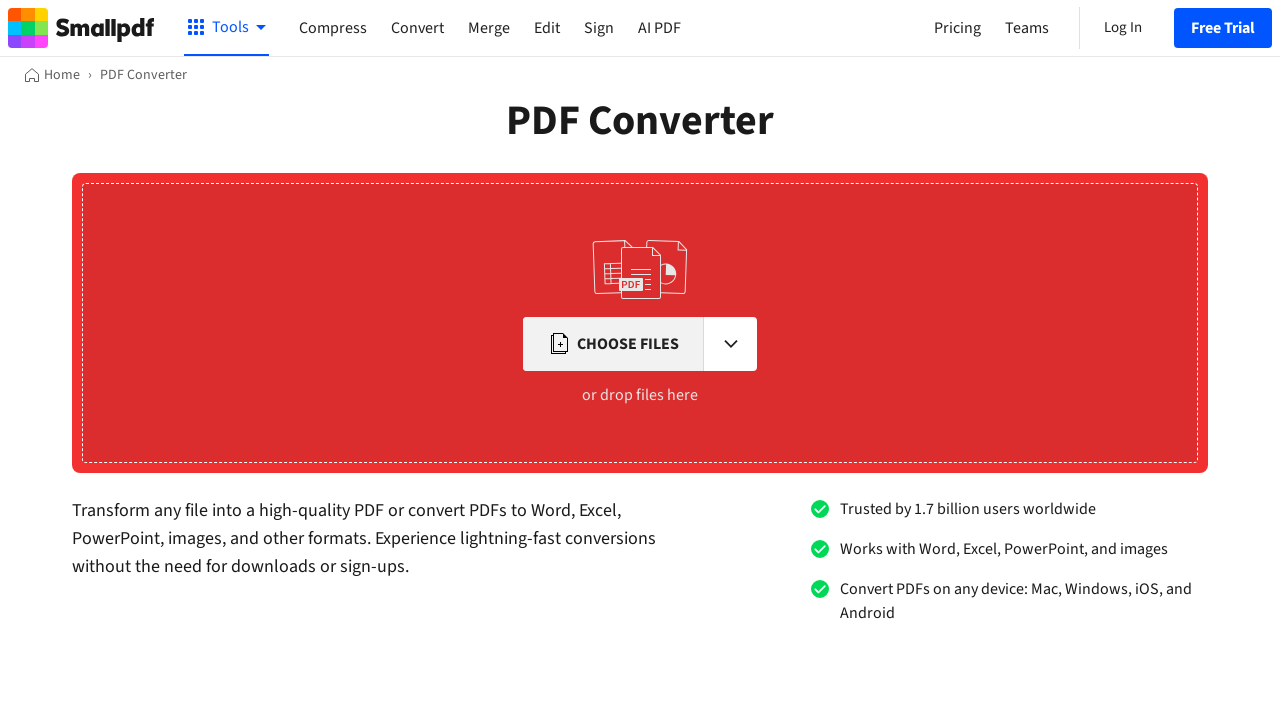